Tests mouse hover functionality on SpiceJet website and drag-and-drop functionality on jQuery UI demo page

Starting URL: https://www.spicejet.com/

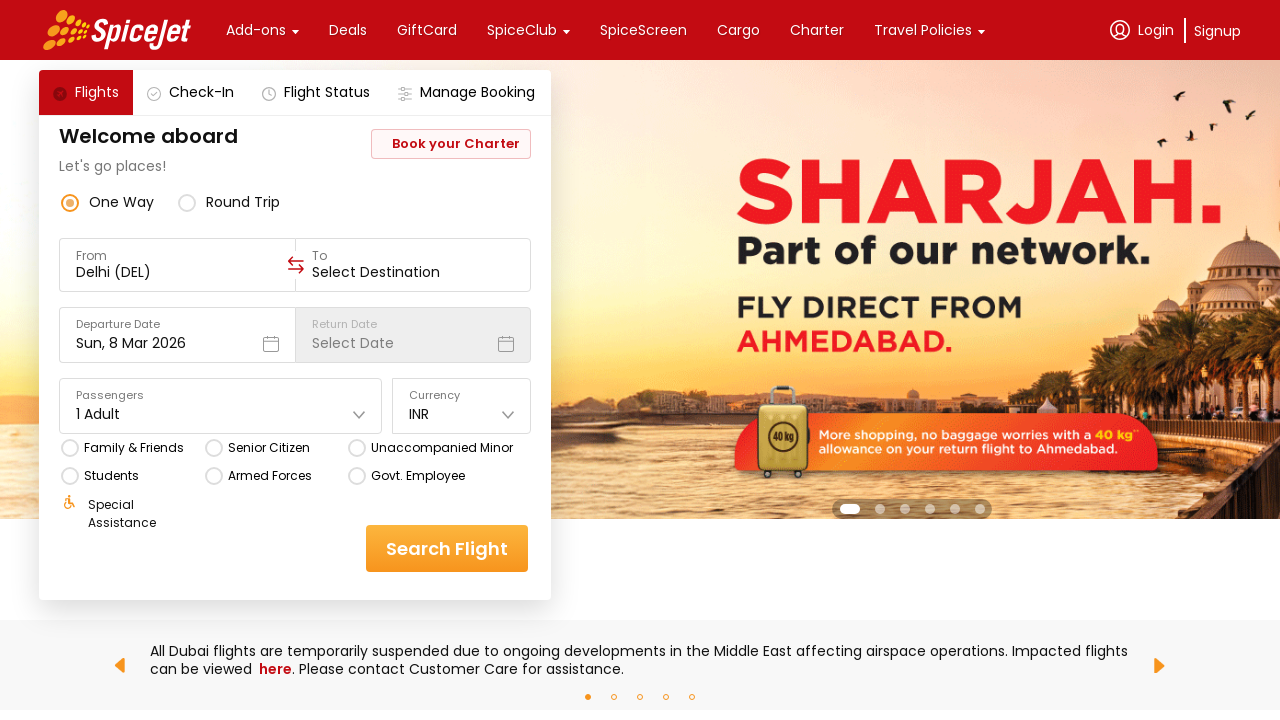

Hovered over SpiceClub menu item on SpiceJet website at (522, 30) on internal:text="SpiceClub"i >> nth=0
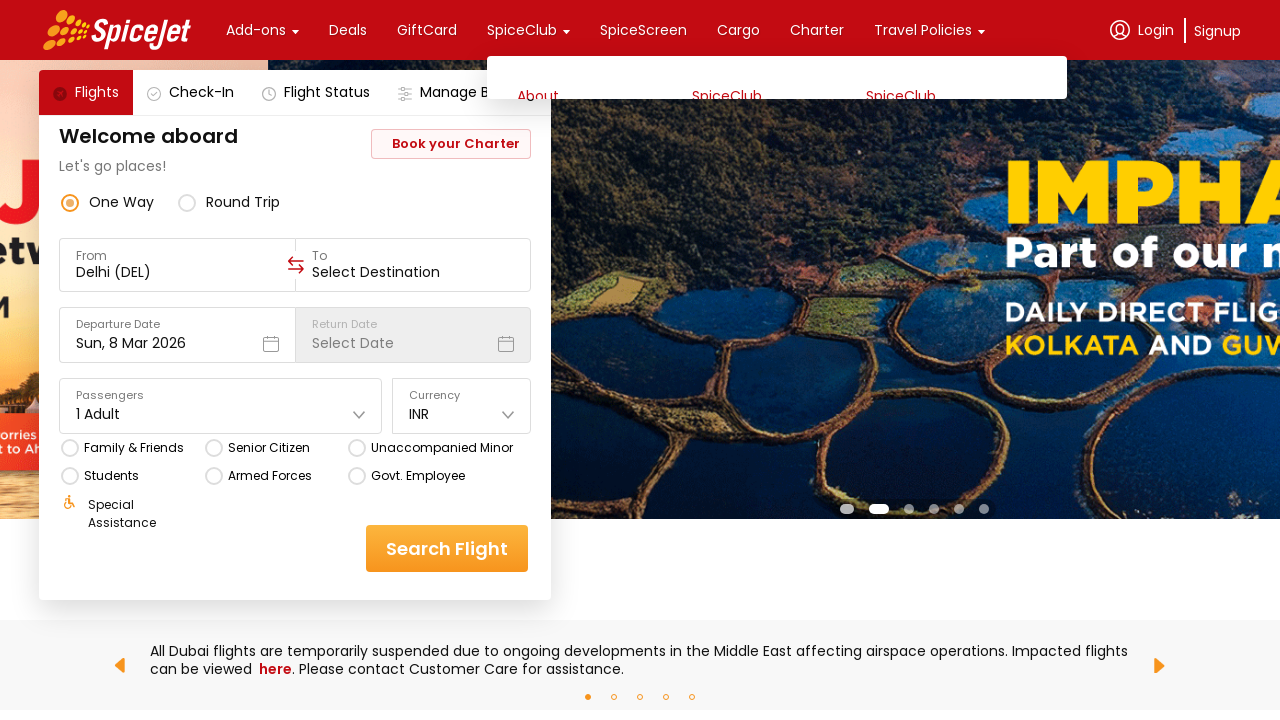

Verified 'Earn Points' menu item is visible after hover
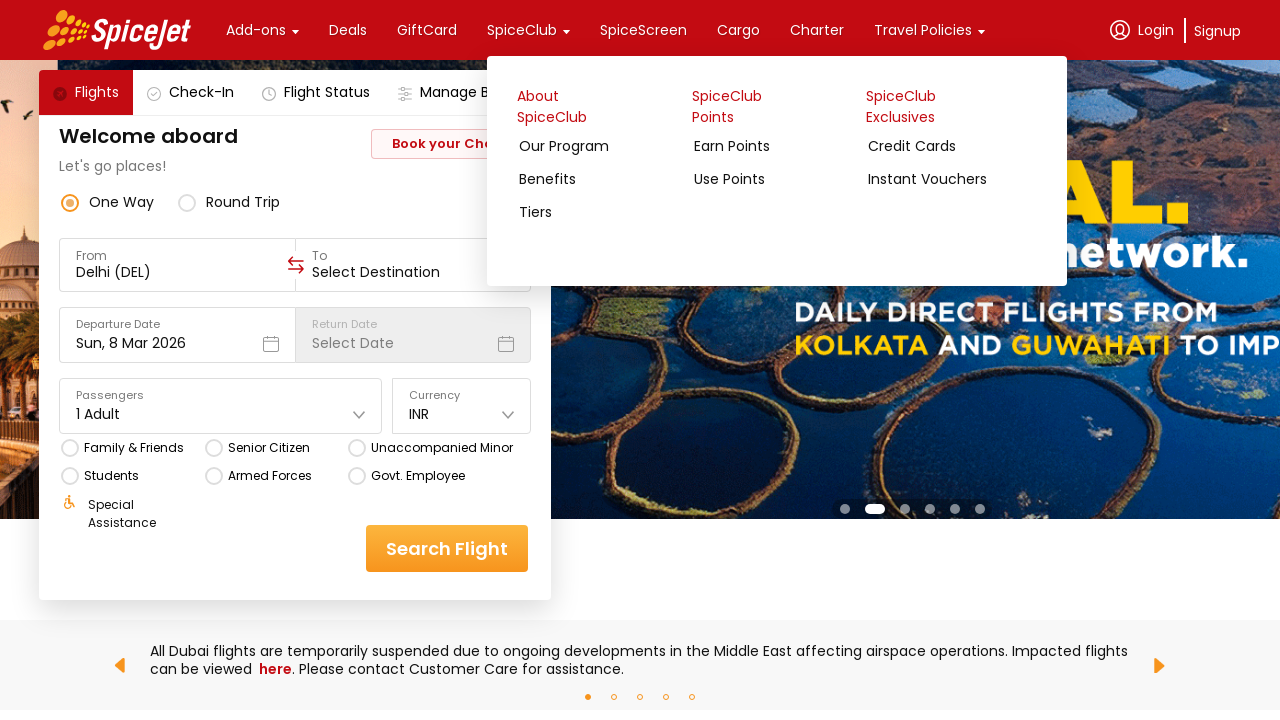

Navigated to jQuery UI drag and drop demo page
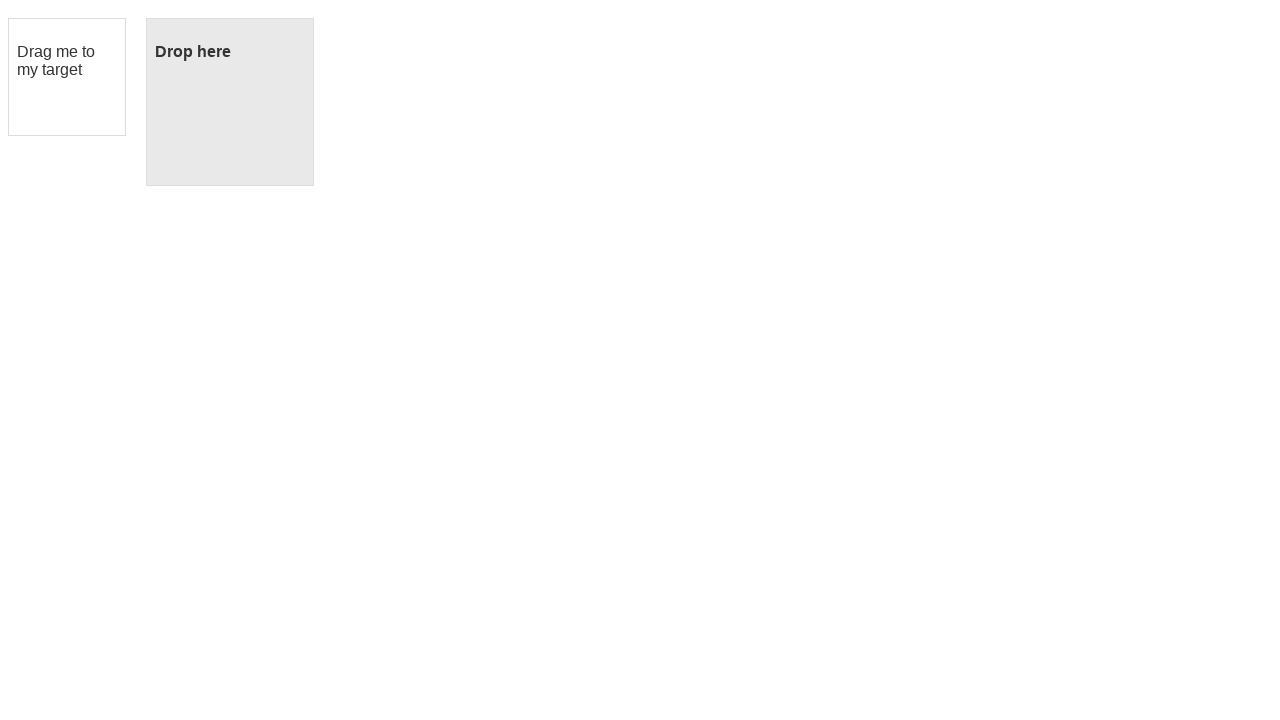

Dragged draggable element to droppable target area at (230, 102)
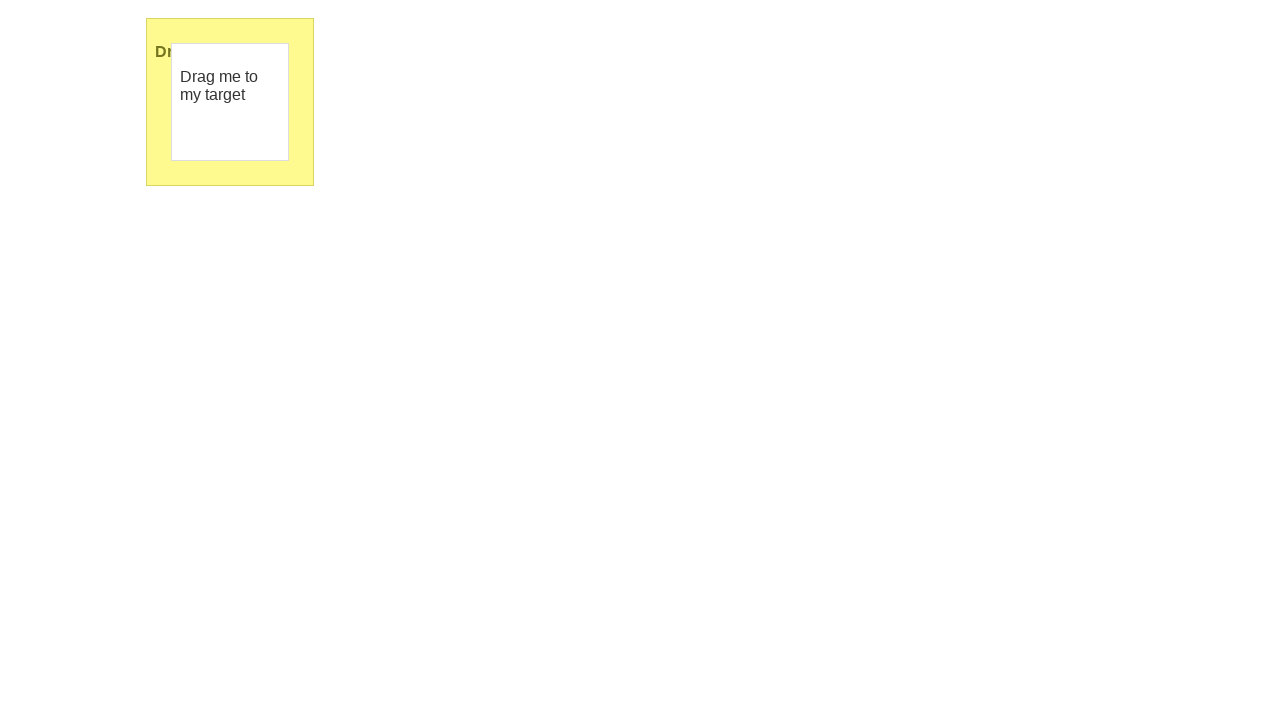

Waited 5 seconds to observe drag and drop result
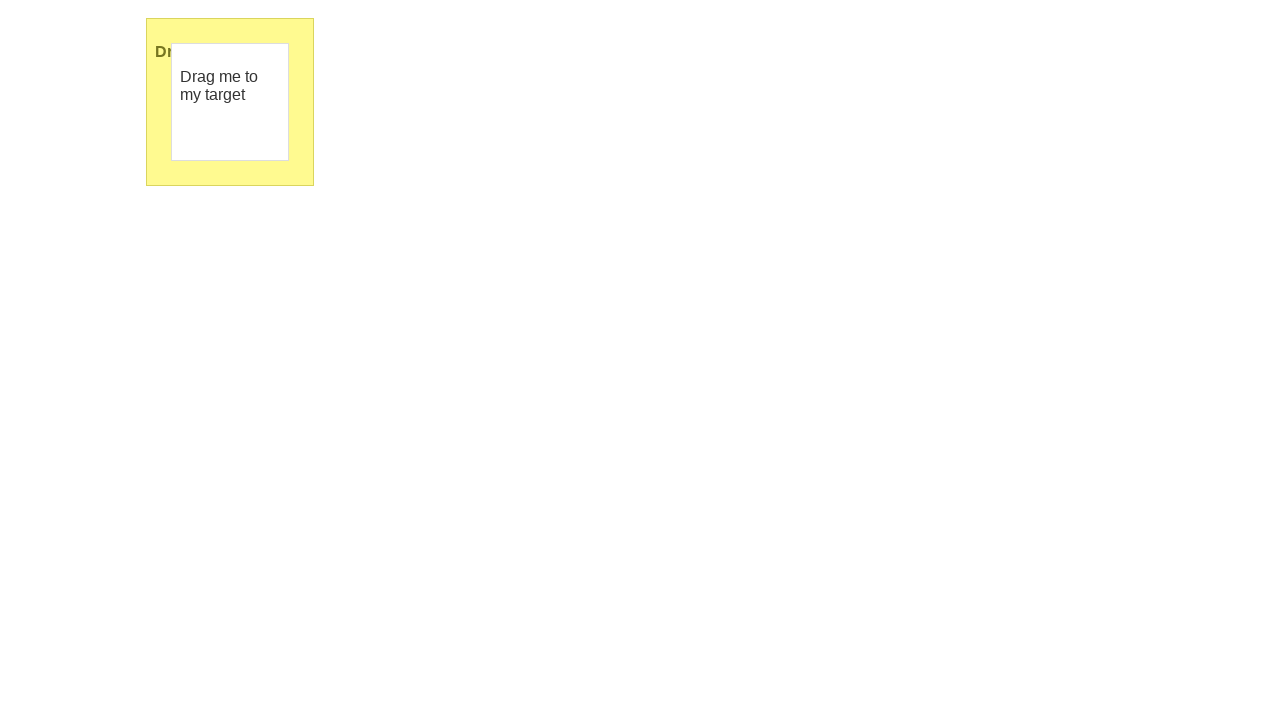

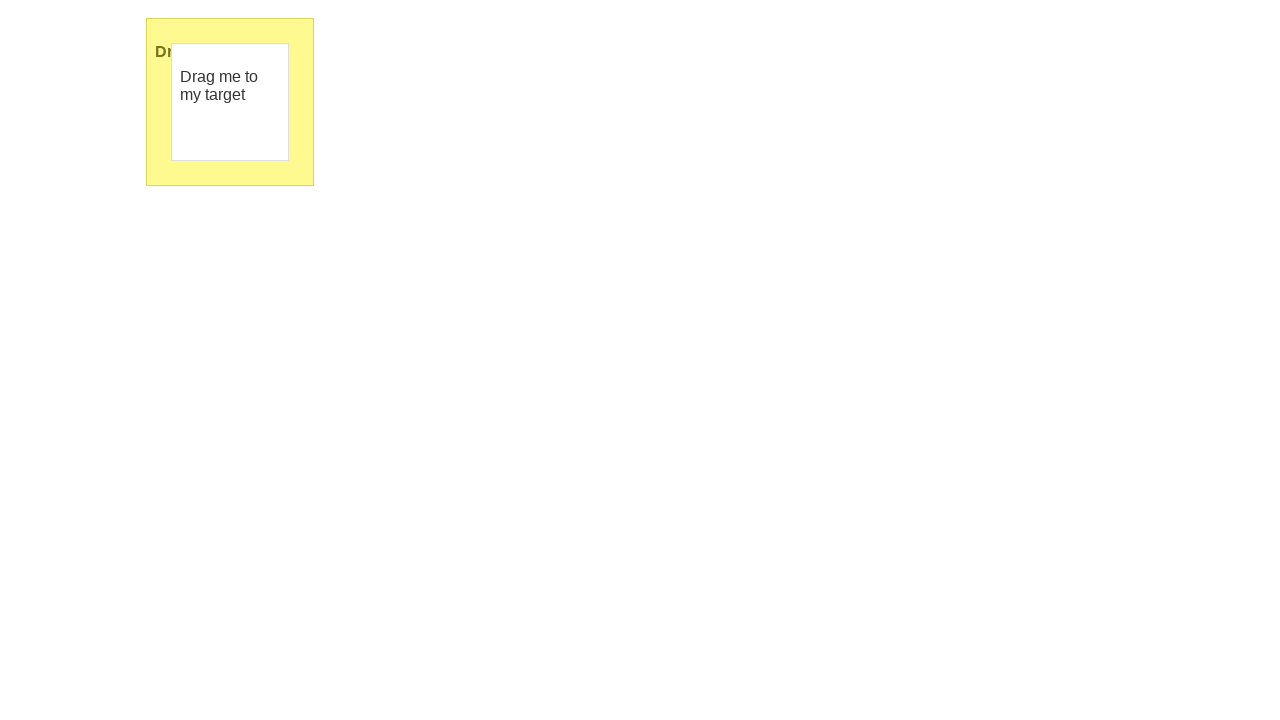